Tests loading images page by waiting for an image element with id "landscape" to be present and verifying its src attribute contains "landscape"

Starting URL: https://bonigarcia.dev/selenium-webdriver-java/loading-images.html

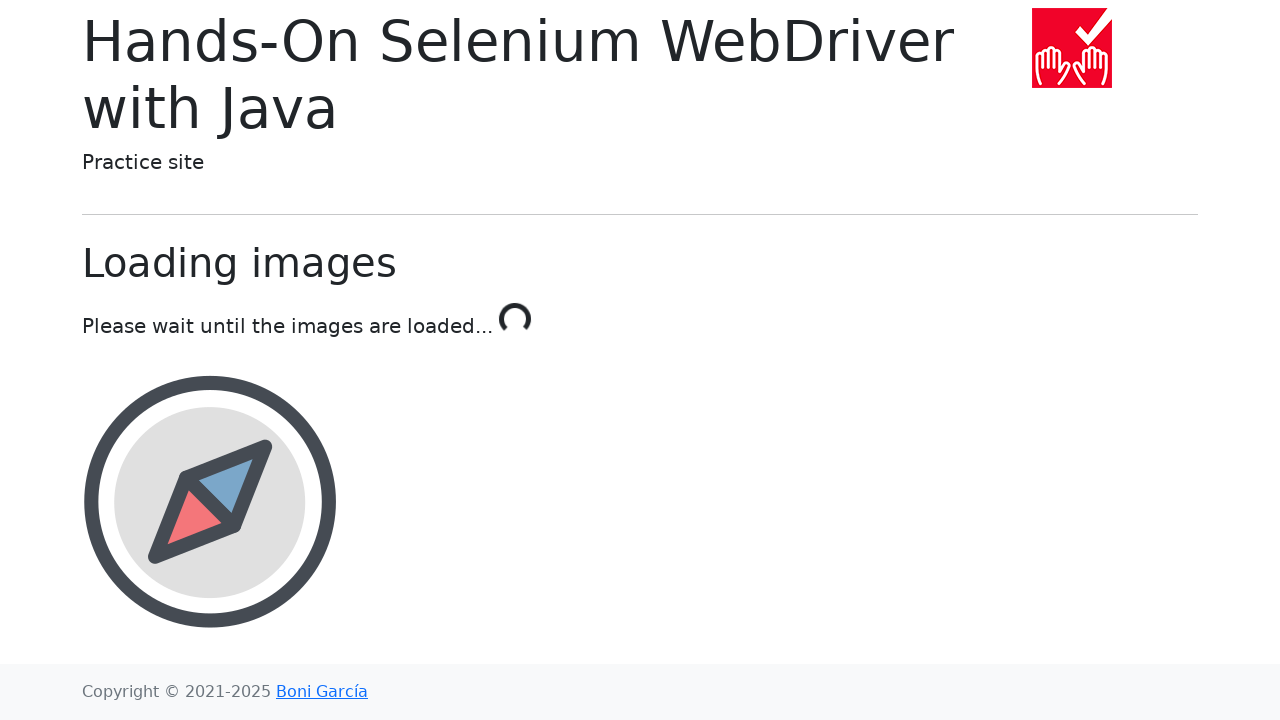

Waited for landscape image element with id 'landscape' to be present
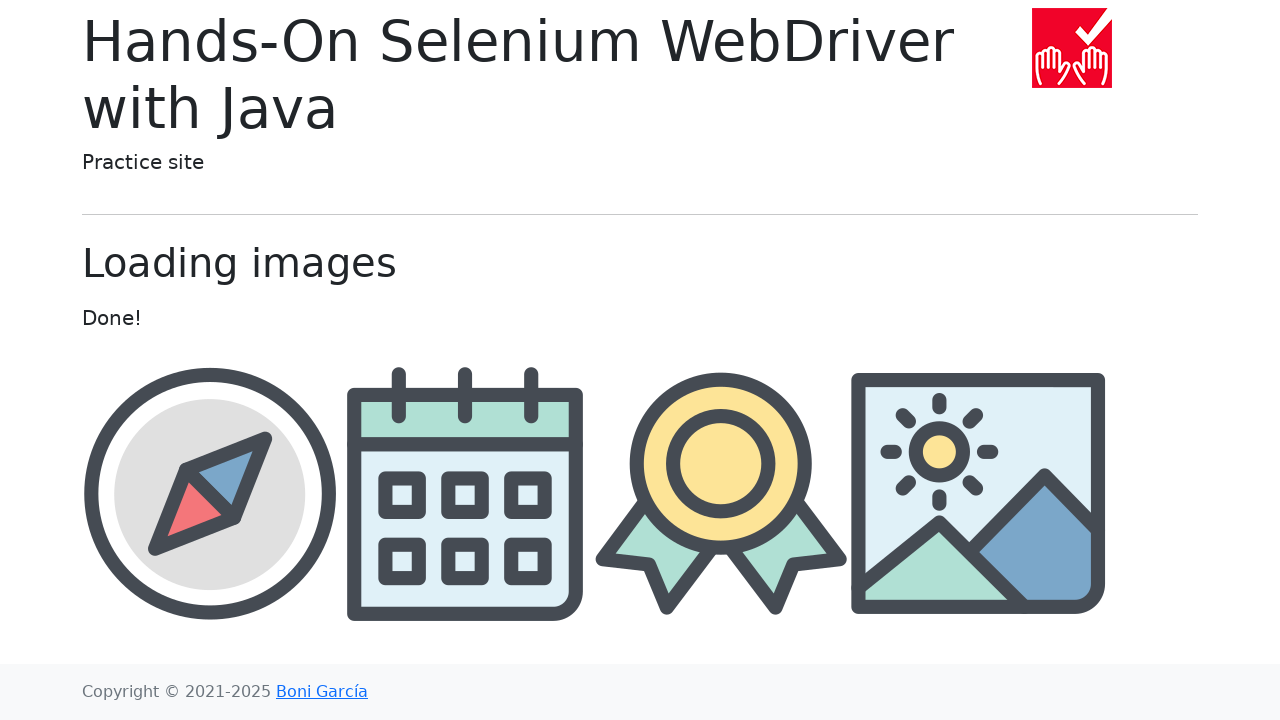

Retrieved src attribute from landscape image element
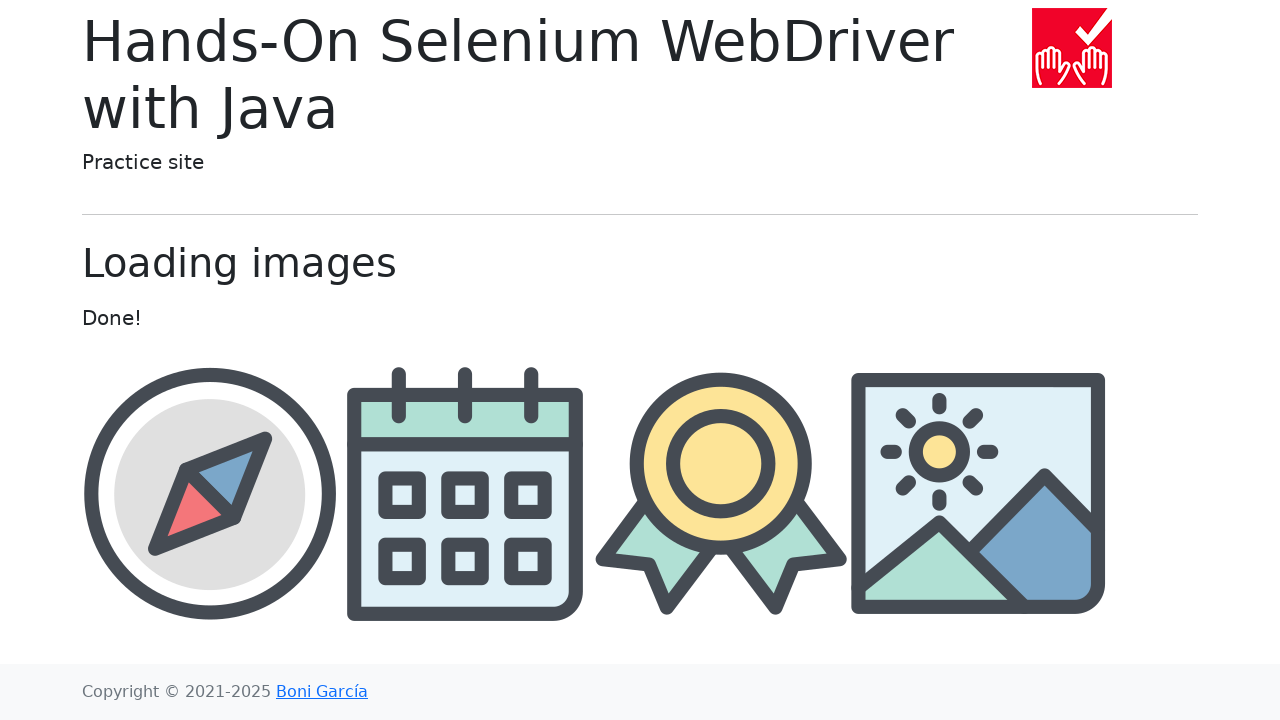

Verified that image src attribute contains 'landscape'
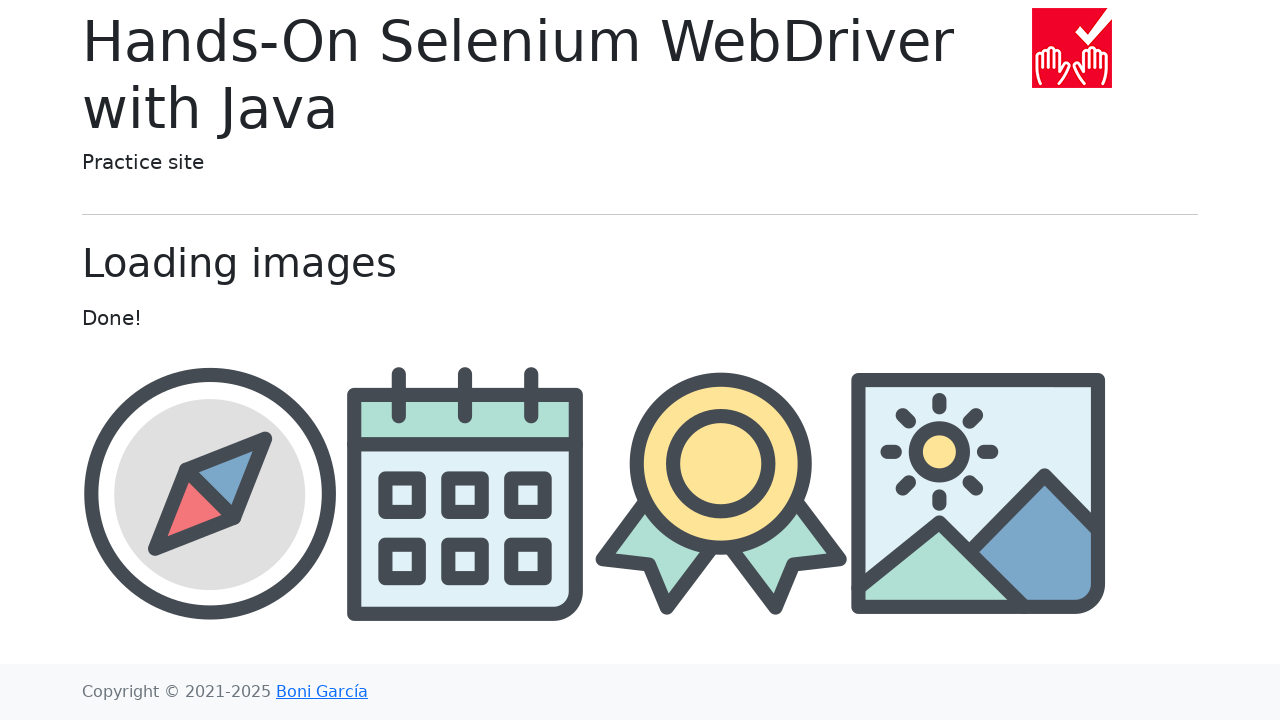

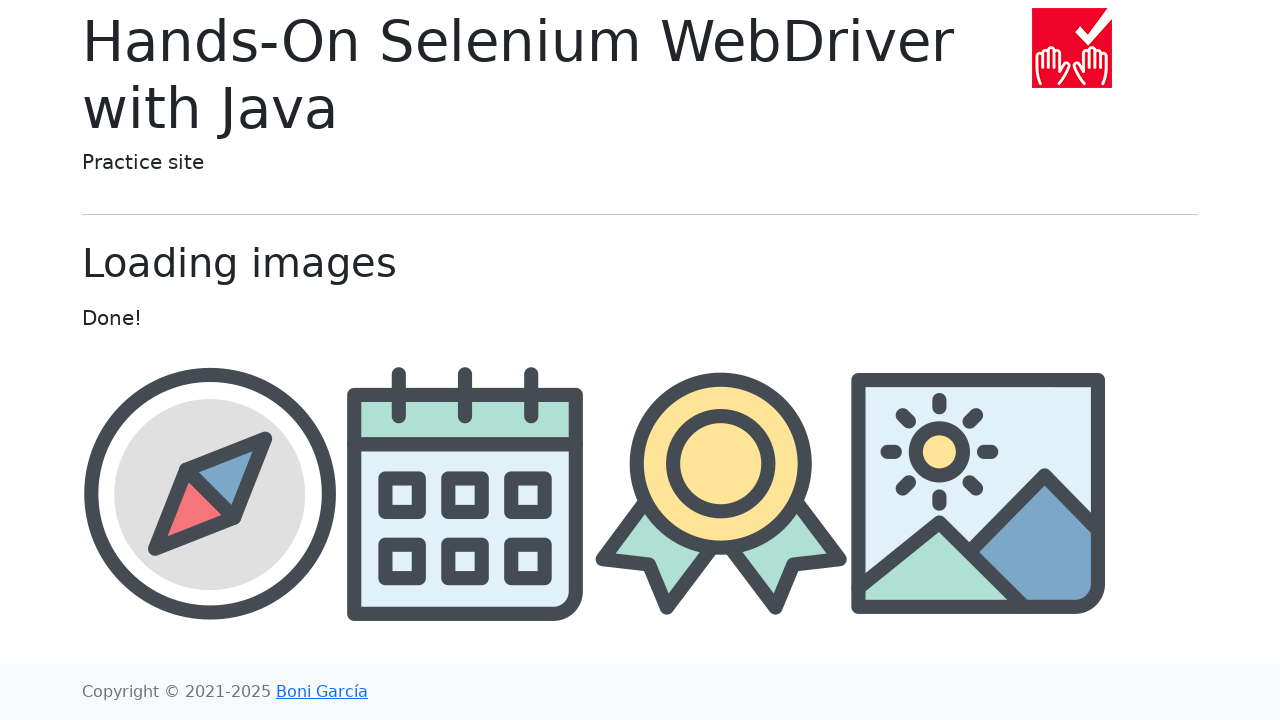